Extracts the Google Tag Manager ID from the page scripts using JavaScript execution and validates it matches the expected ID

Starting URL: https://advantage-medicare-plans.com/

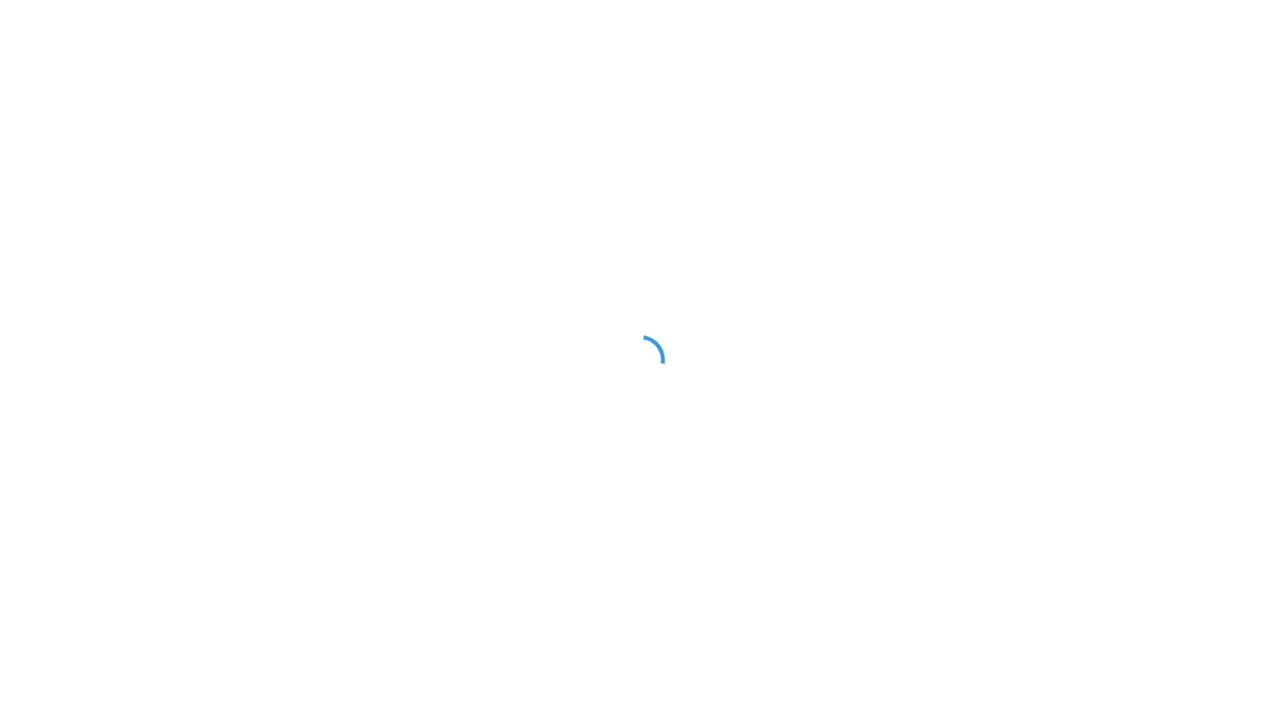

Waited for page to reach networkidle state
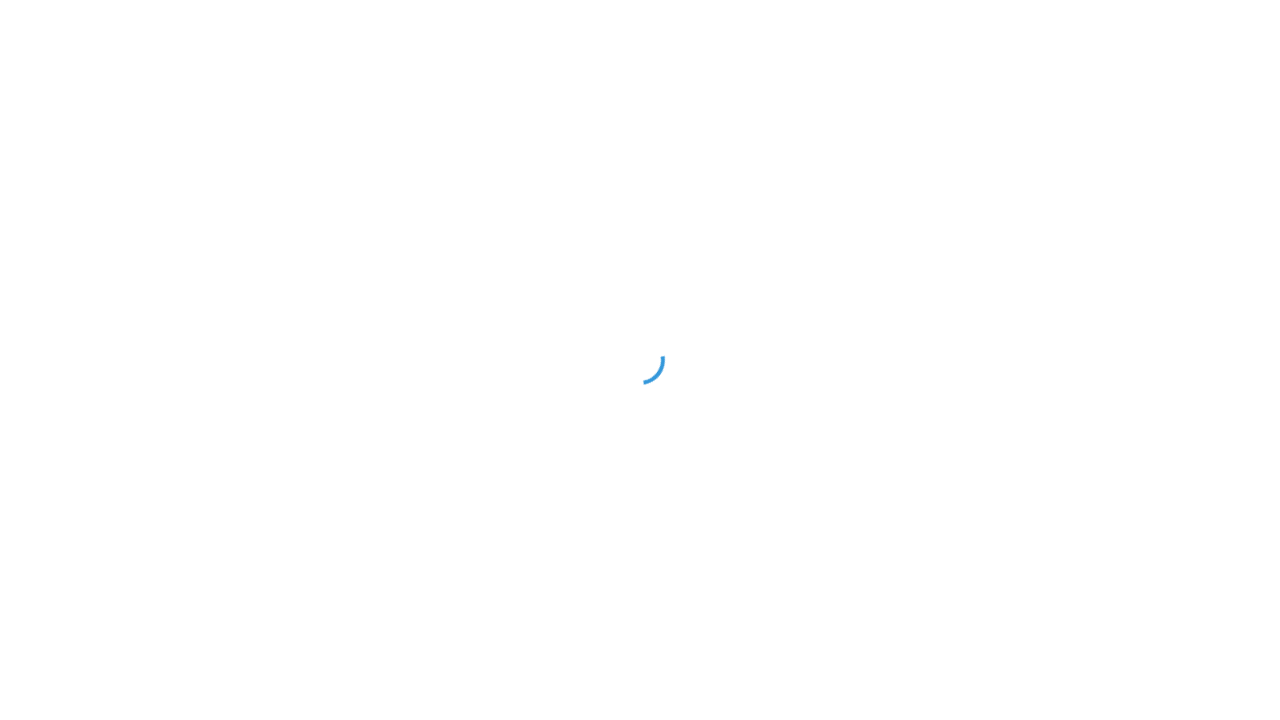

Executed JavaScript to extract Google Tag Manager script URL
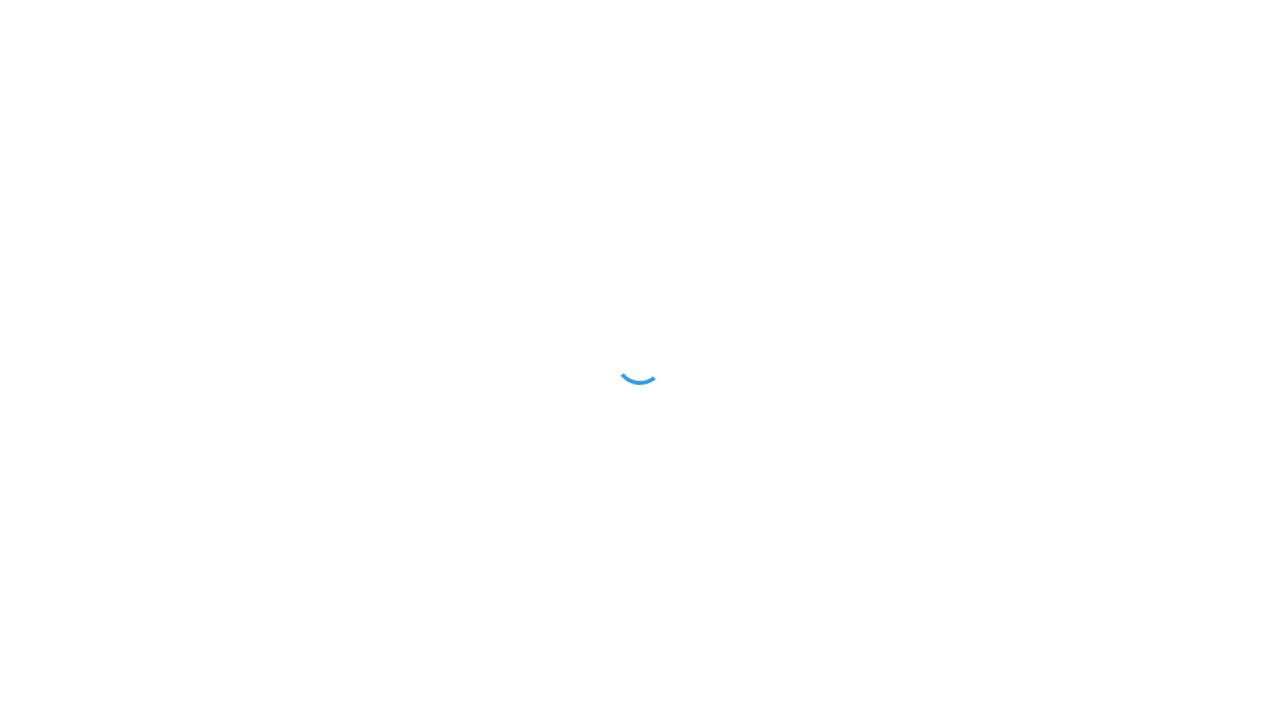

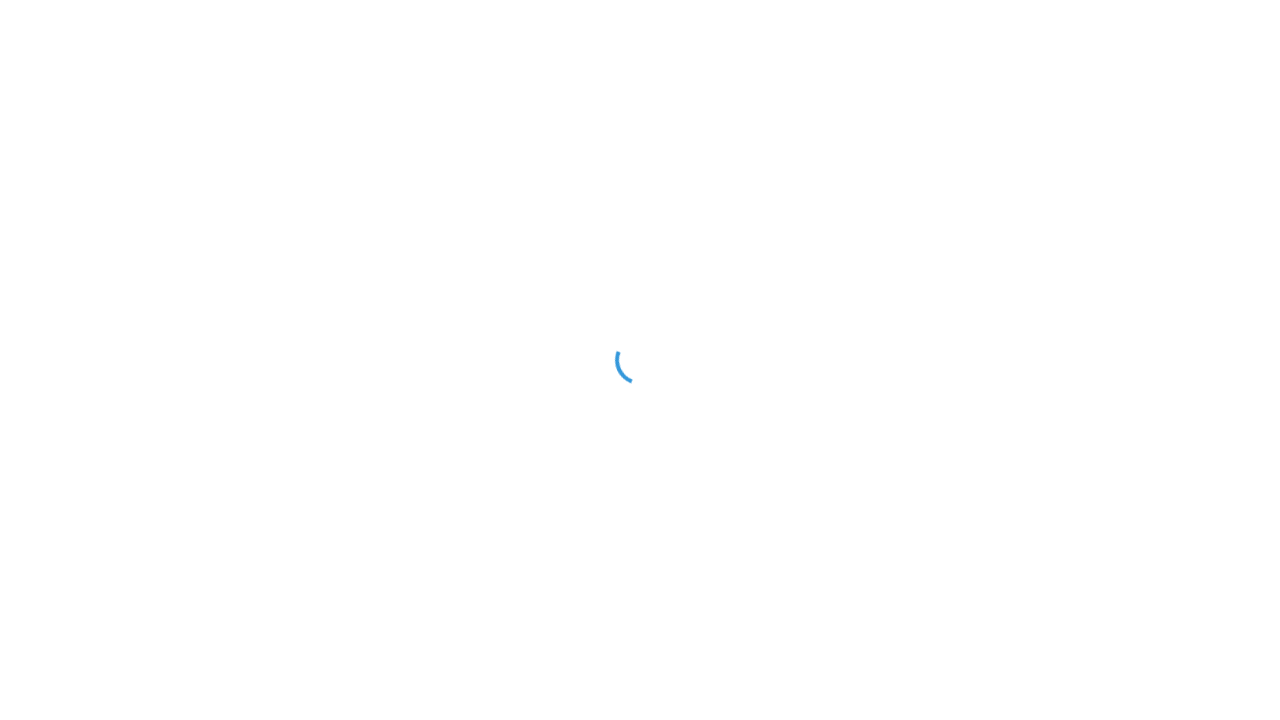